Tests handling a basic JavaScript alert by clicking a button, accepting the alert, and verifying the result message

Starting URL: https://the-internet.herokuapp.com/javascript_alerts

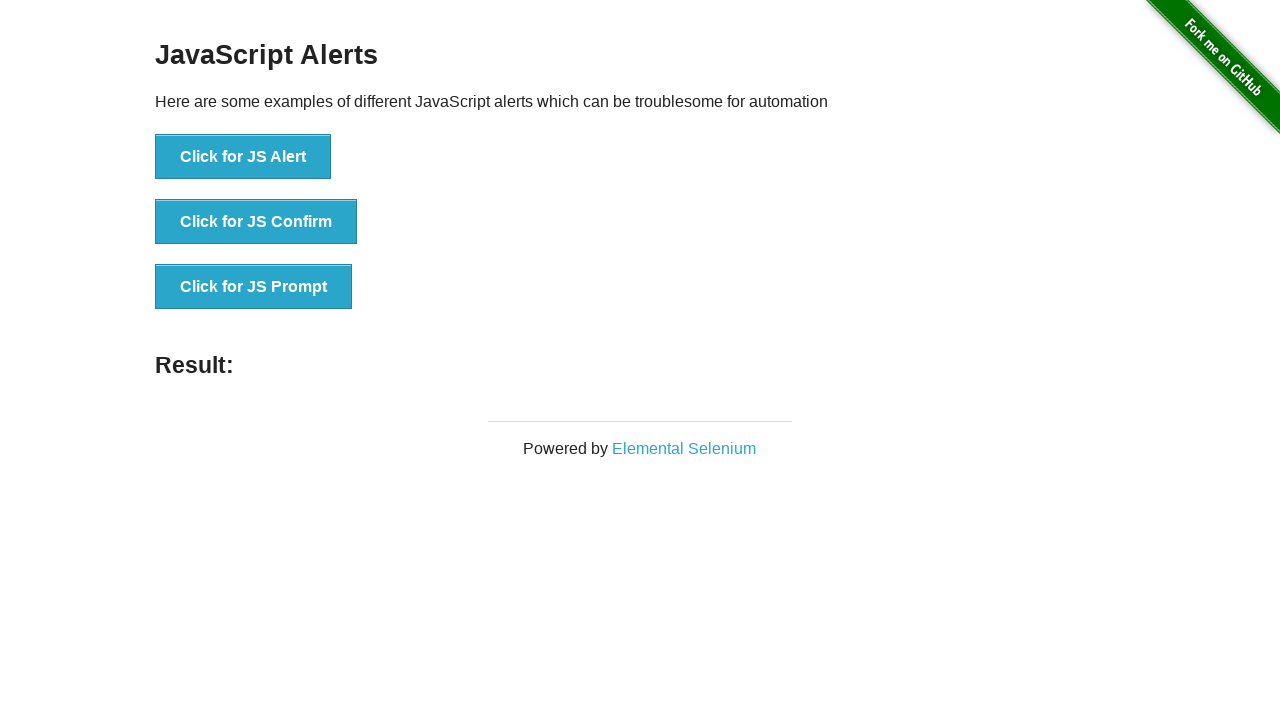

Clicked 'Click for JS Alert' button at (243, 157) on xpath=//button[contains(text(), 'Click for JS Alert')]
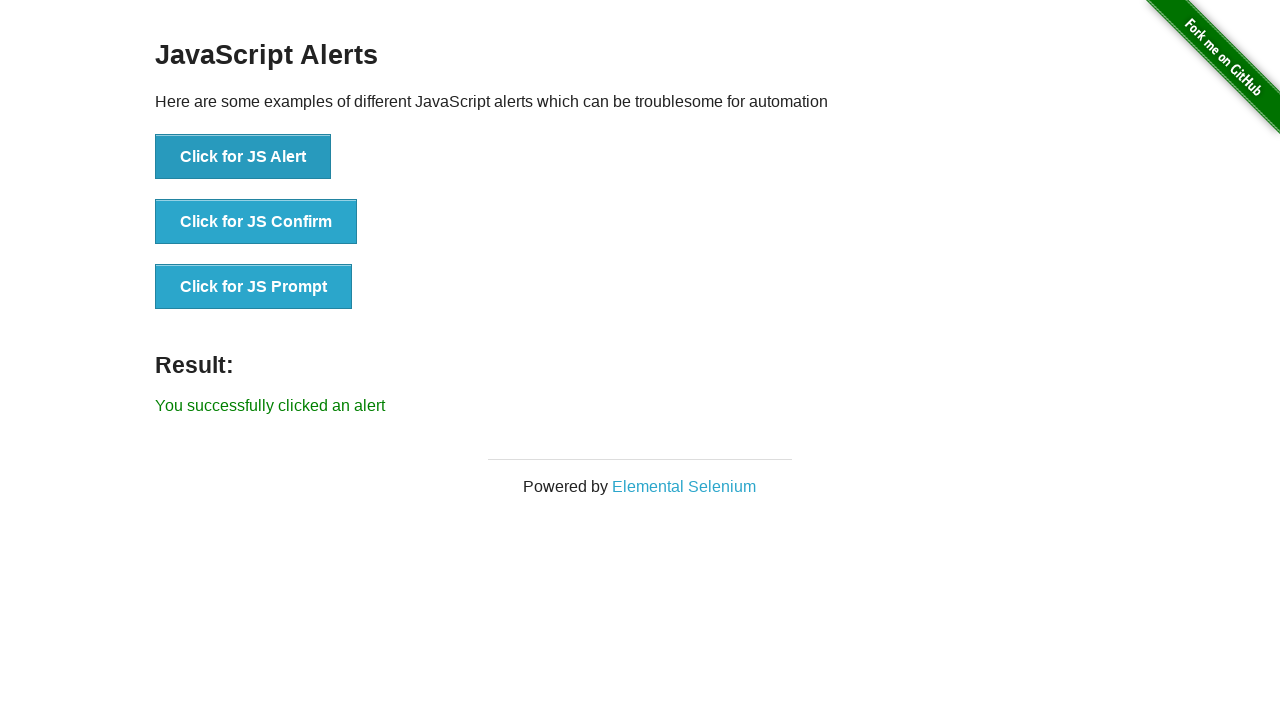

Set up dialog handler to accept alerts
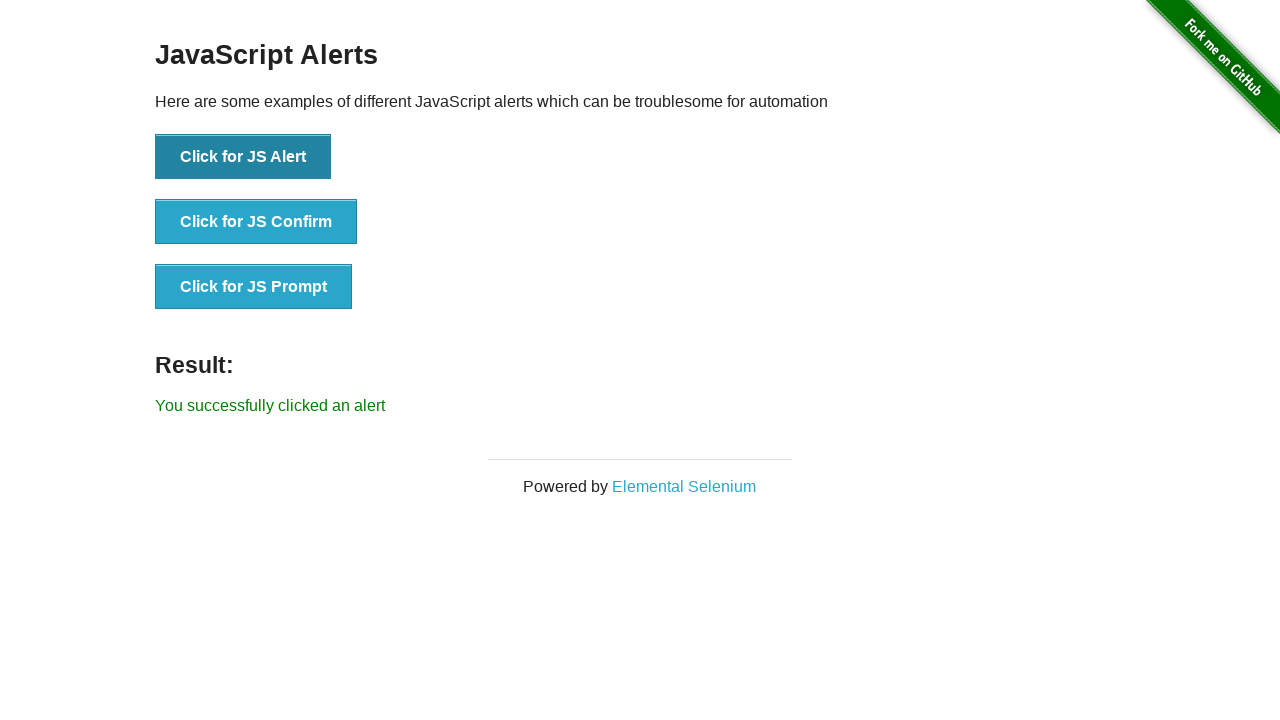

Alert was accepted and result message appeared
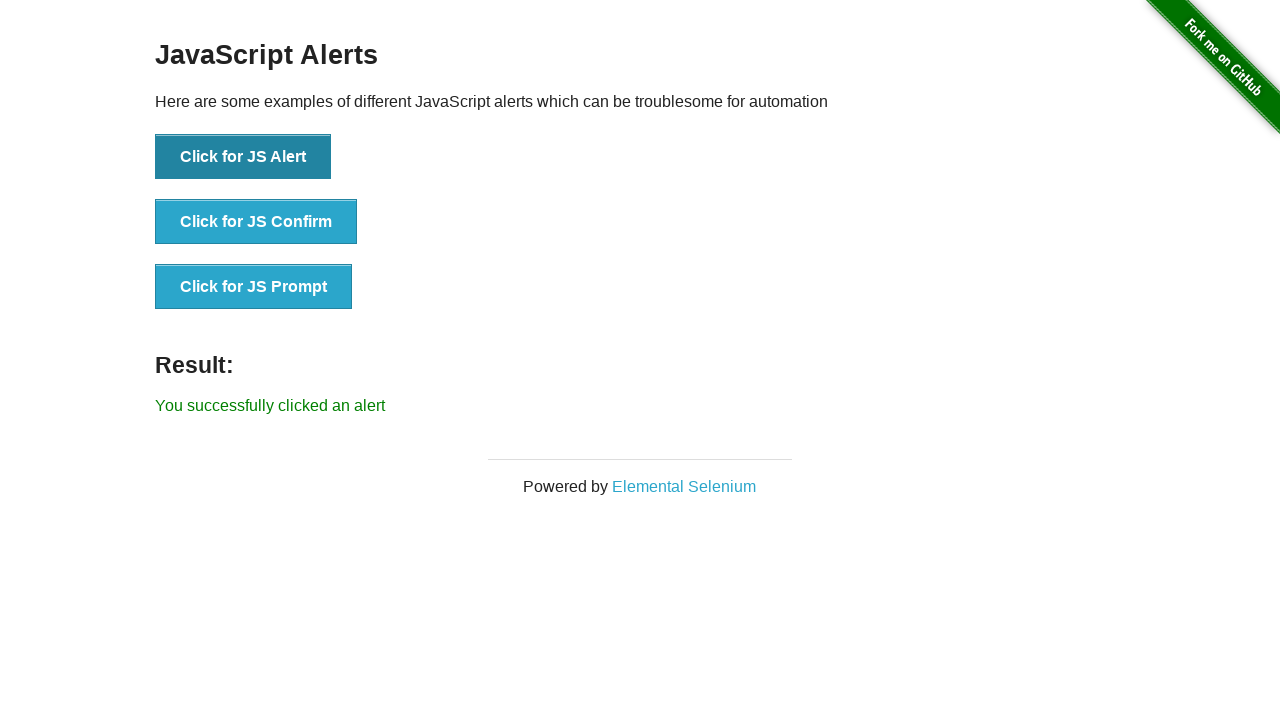

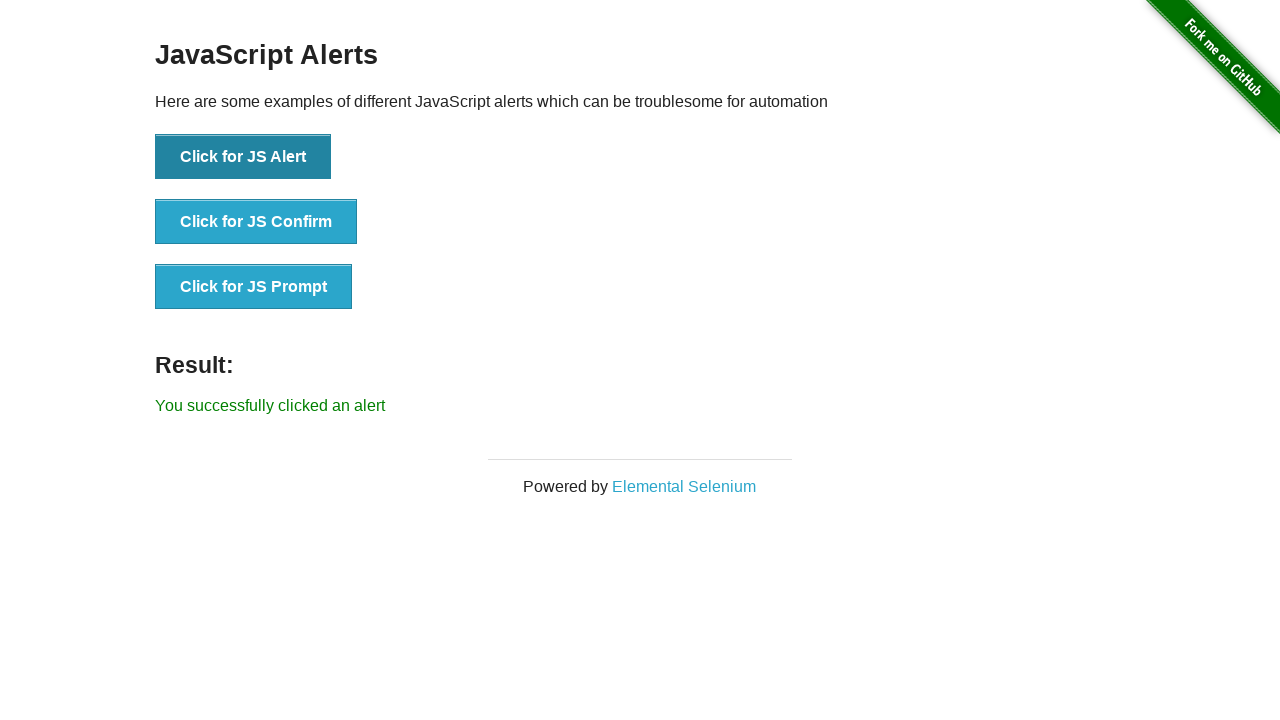